Tests a countdown timer by waiting for it to reach "00" using fluent wait

Starting URL: https://automationfc.github.io/fluent-wait/

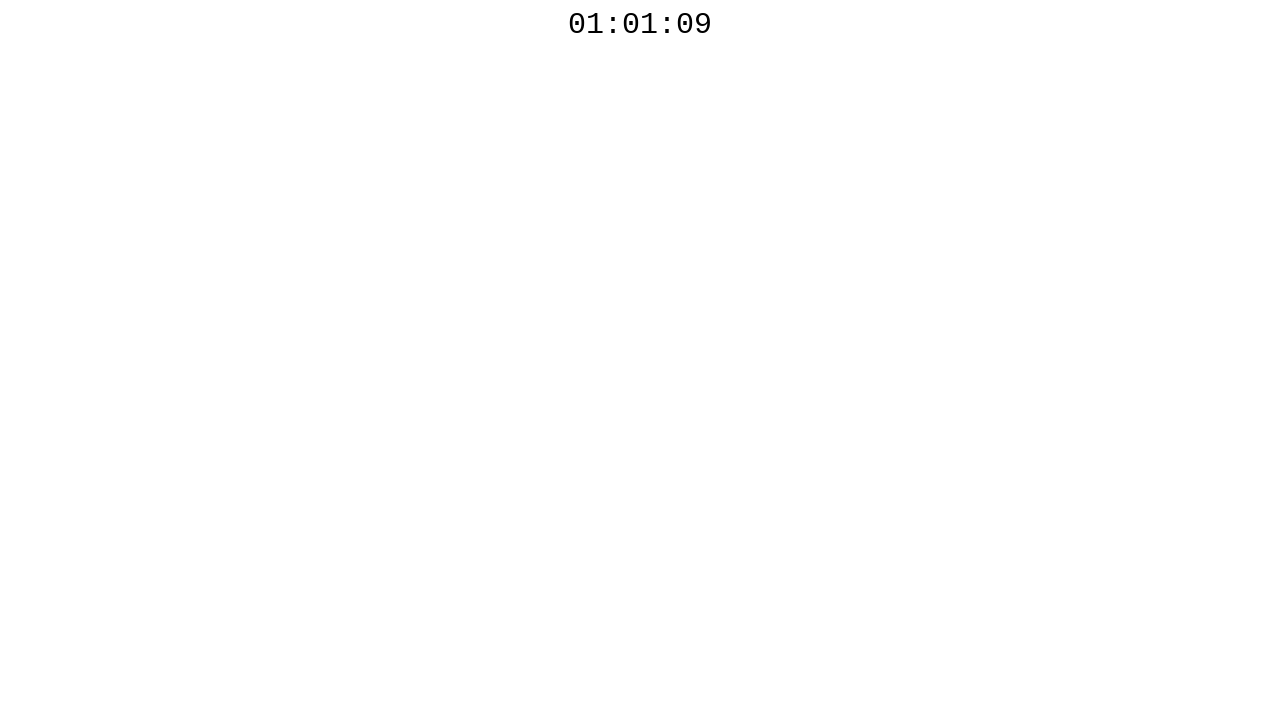

Countdown timer reached '00' using fluent wait with 500ms polling interval
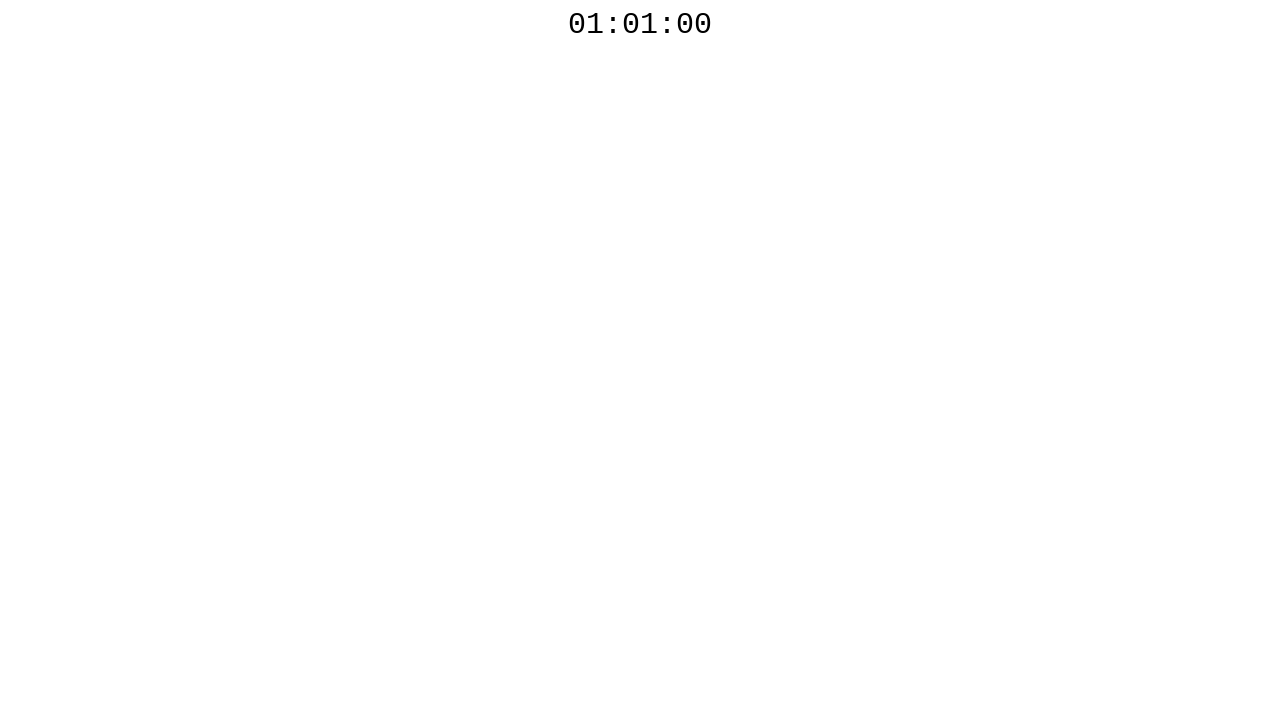

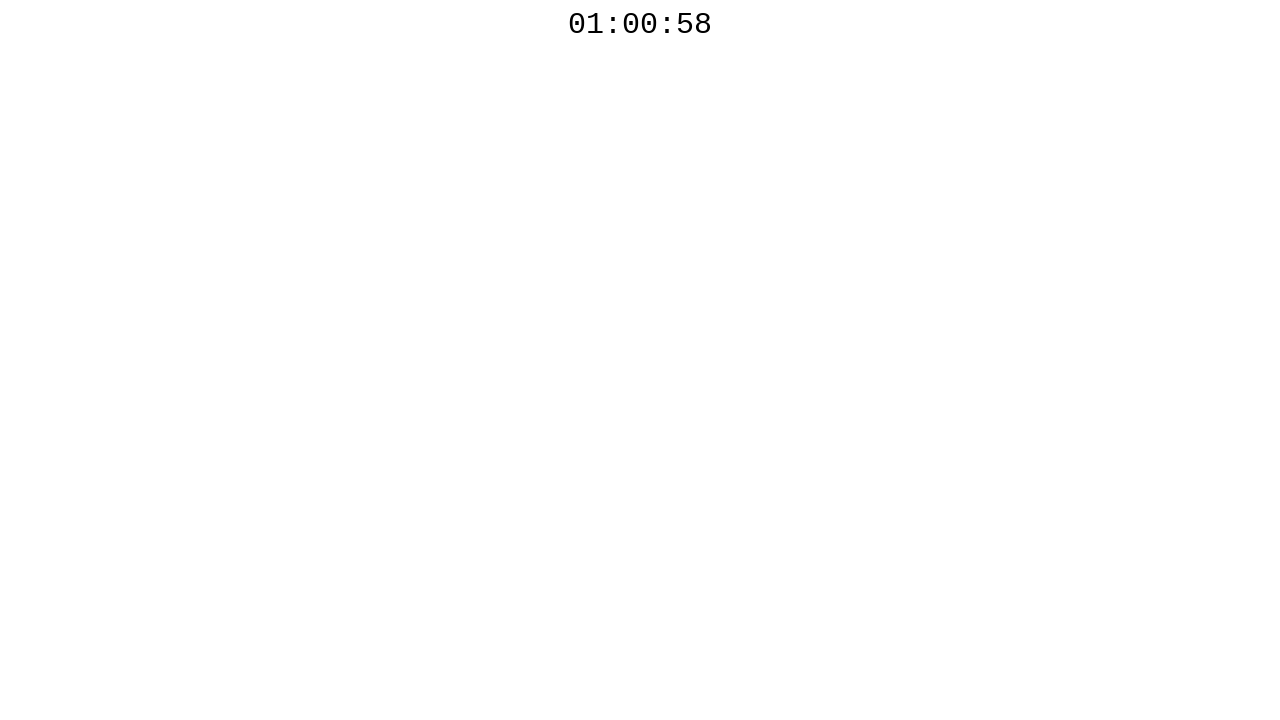